Tests checkbox interaction on a Selenium practice site by waiting for a bicycle checkbox element to load and clicking it if not already selected.

Starting URL: https://chandanachaitanya.github.io/selenium-practice-site/

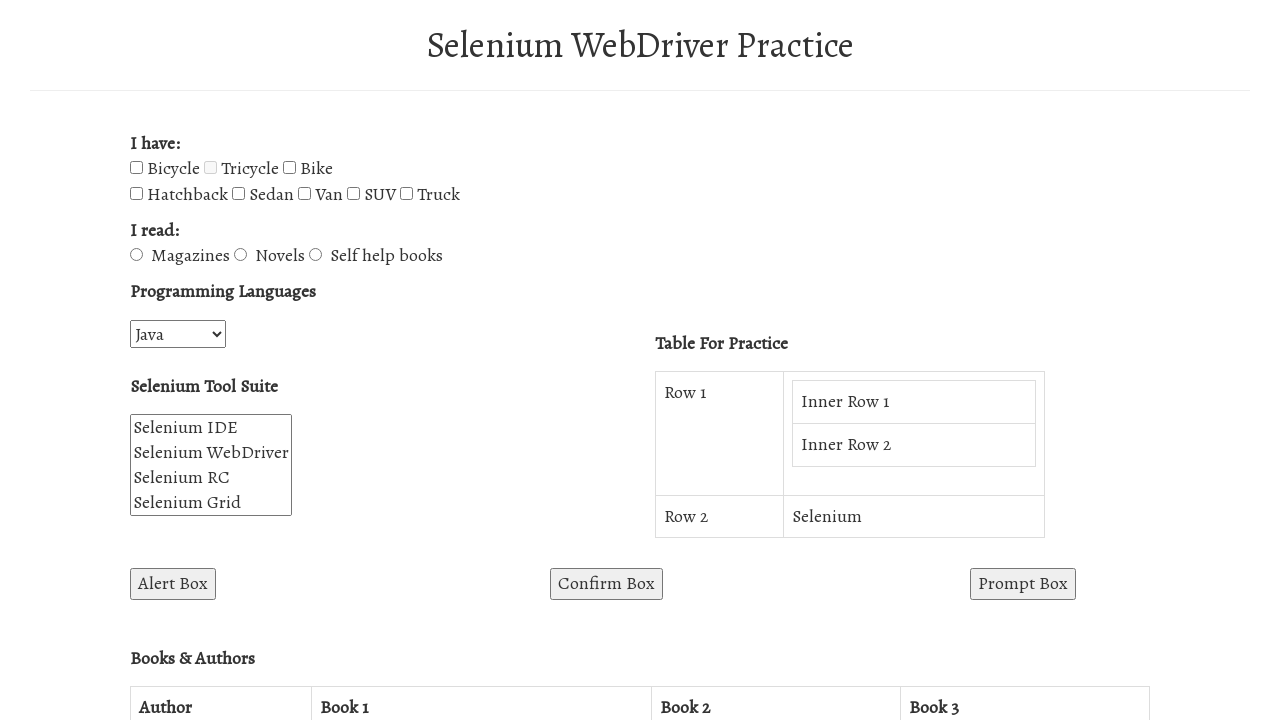

Waited for bicycle checkbox element to load (timeout: 20s)
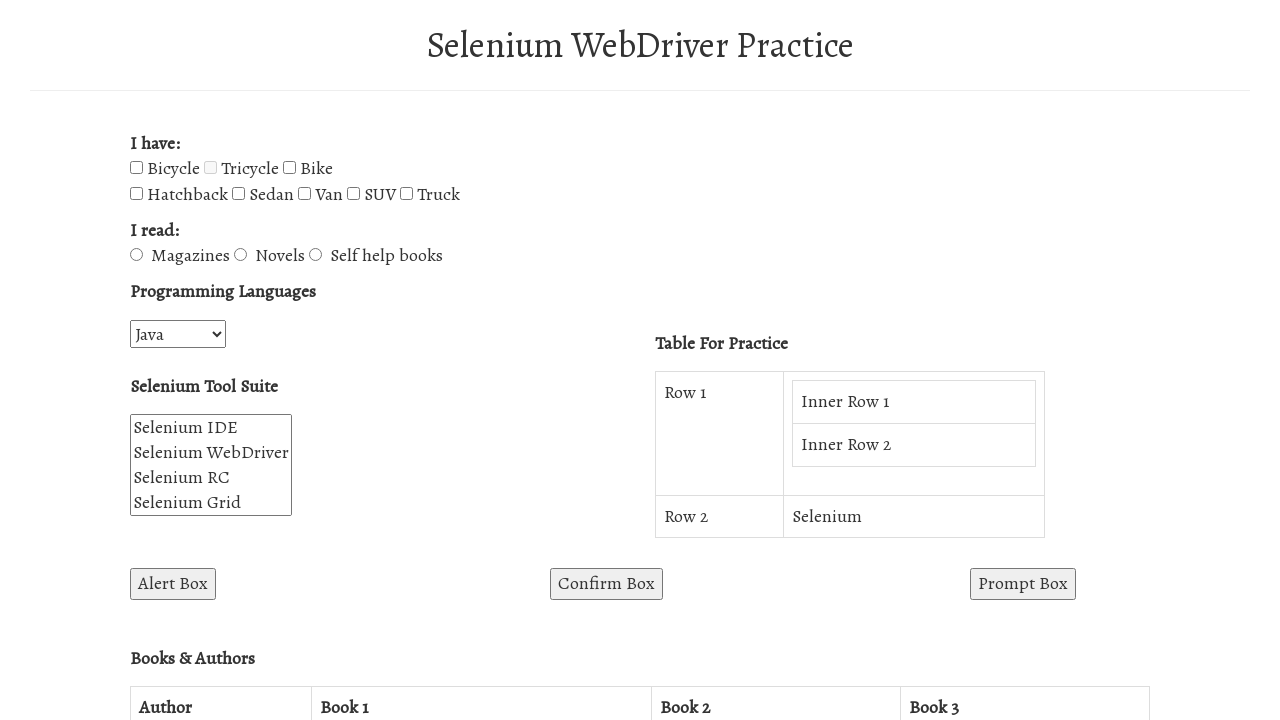

Bicycle checkbox was not selected, clicked to select it
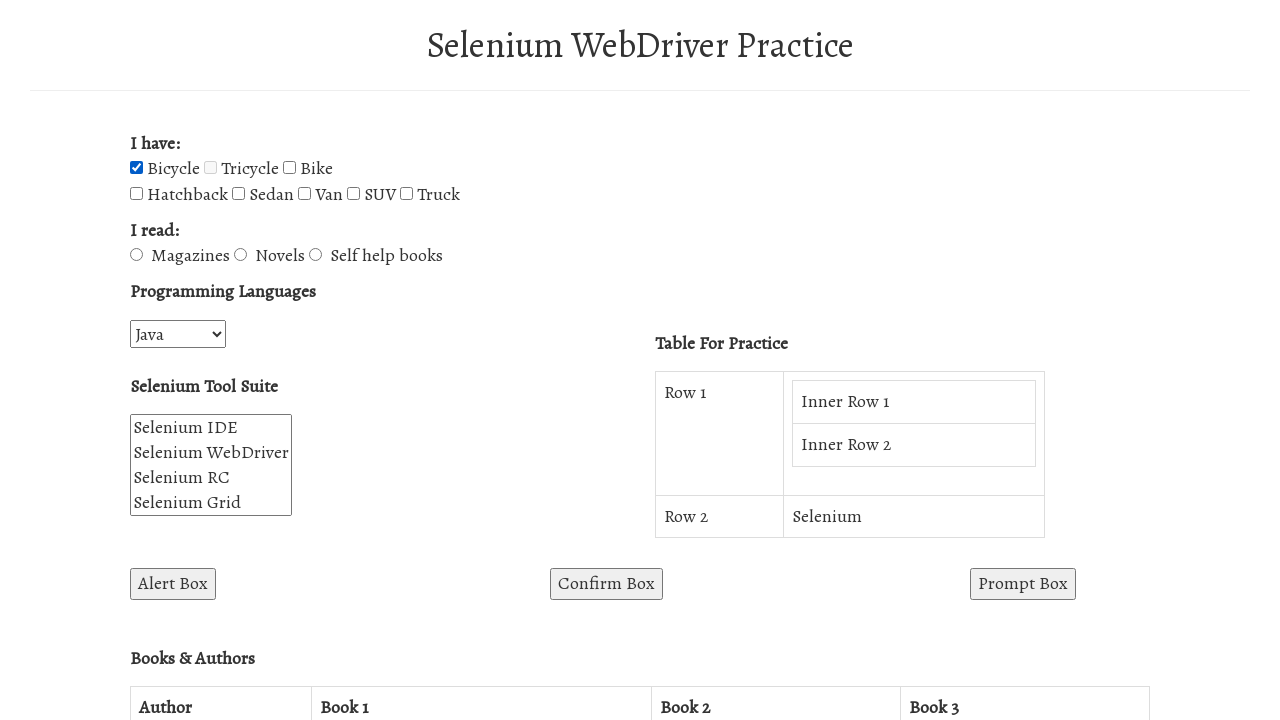

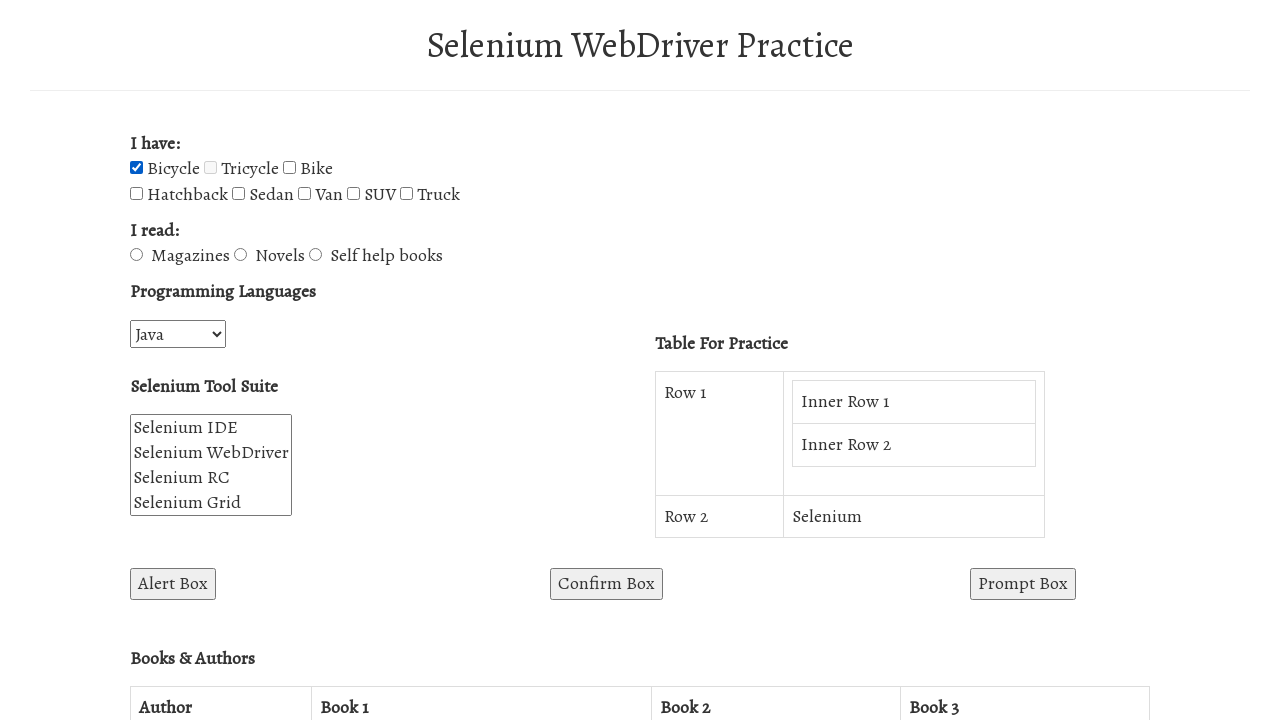